Tests prompt alert functionality by dismissing it first, then reopening and entering a name, accepting it, and verifying the name appears in the result

Starting URL: https://demoqa.com/alerts

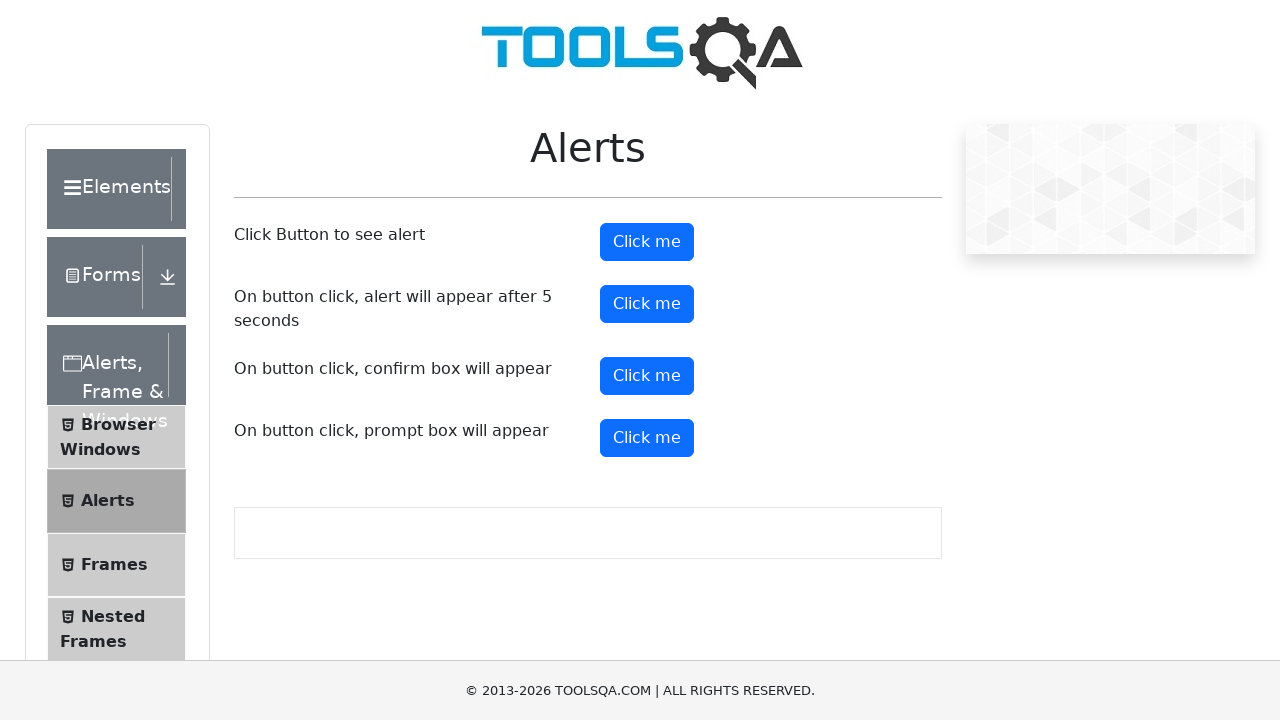

Set up dialog handler to dismiss first prompt alert
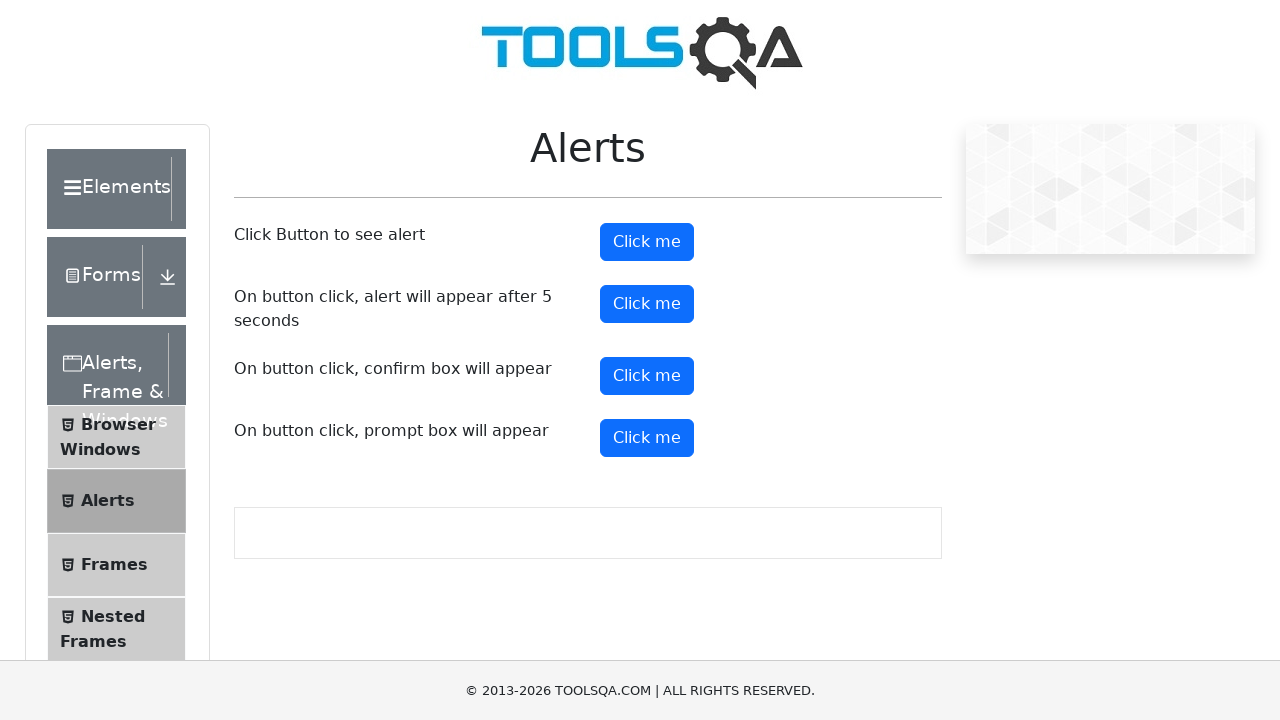

Clicked prompt button to trigger first alert at (647, 438) on #promtButton
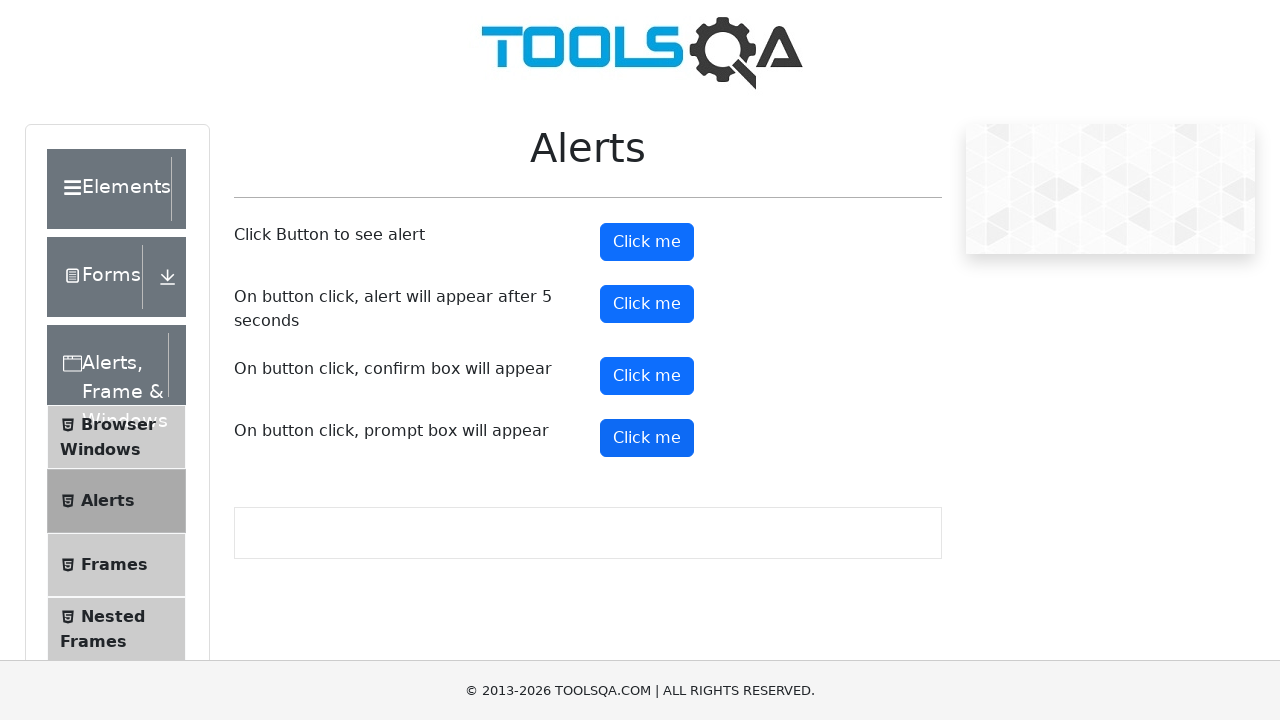

Waited for first prompt alert to be dismissed
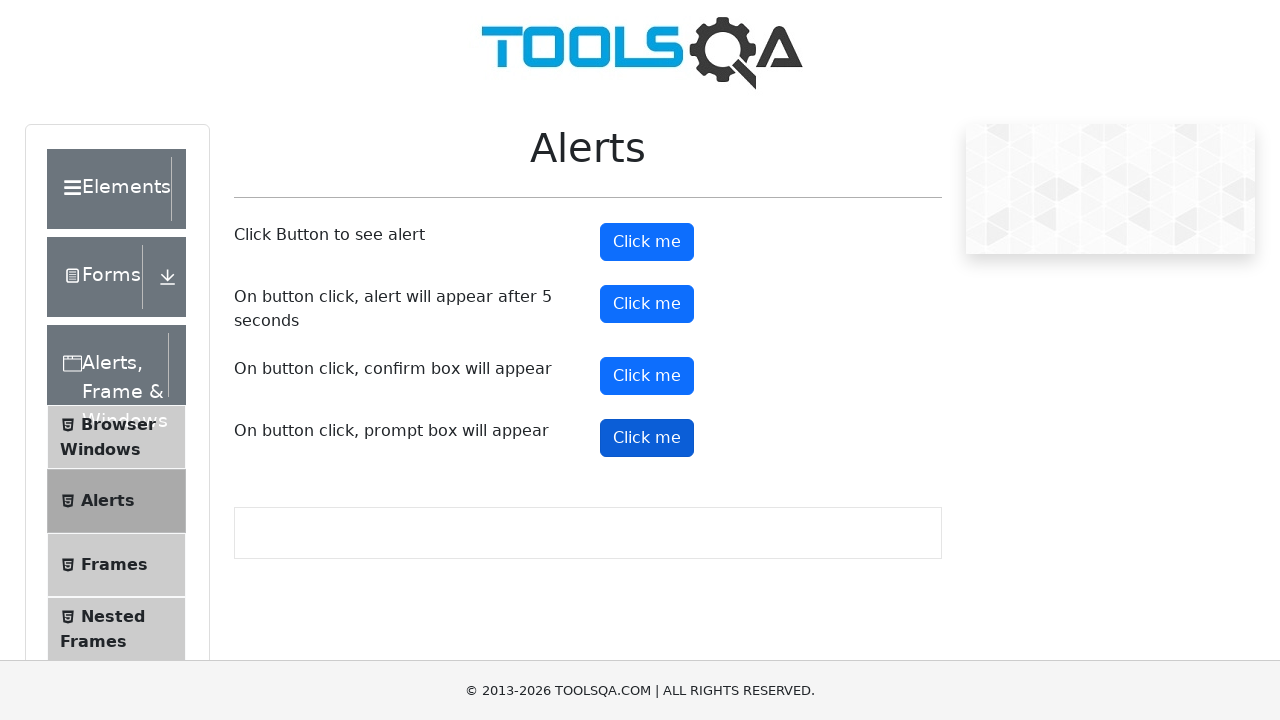

Set up dialog handler to accept second prompt alert with name 'Nikolina Djekic'
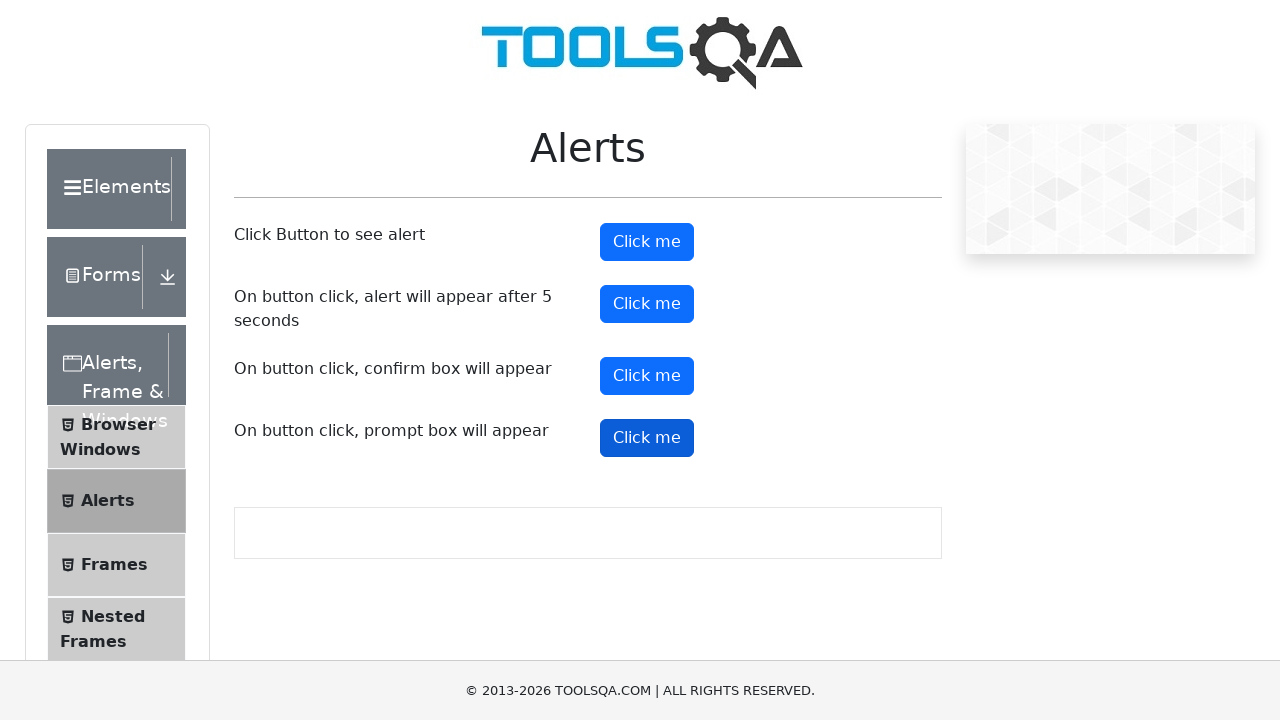

Clicked prompt button to trigger second alert at (647, 438) on #promtButton
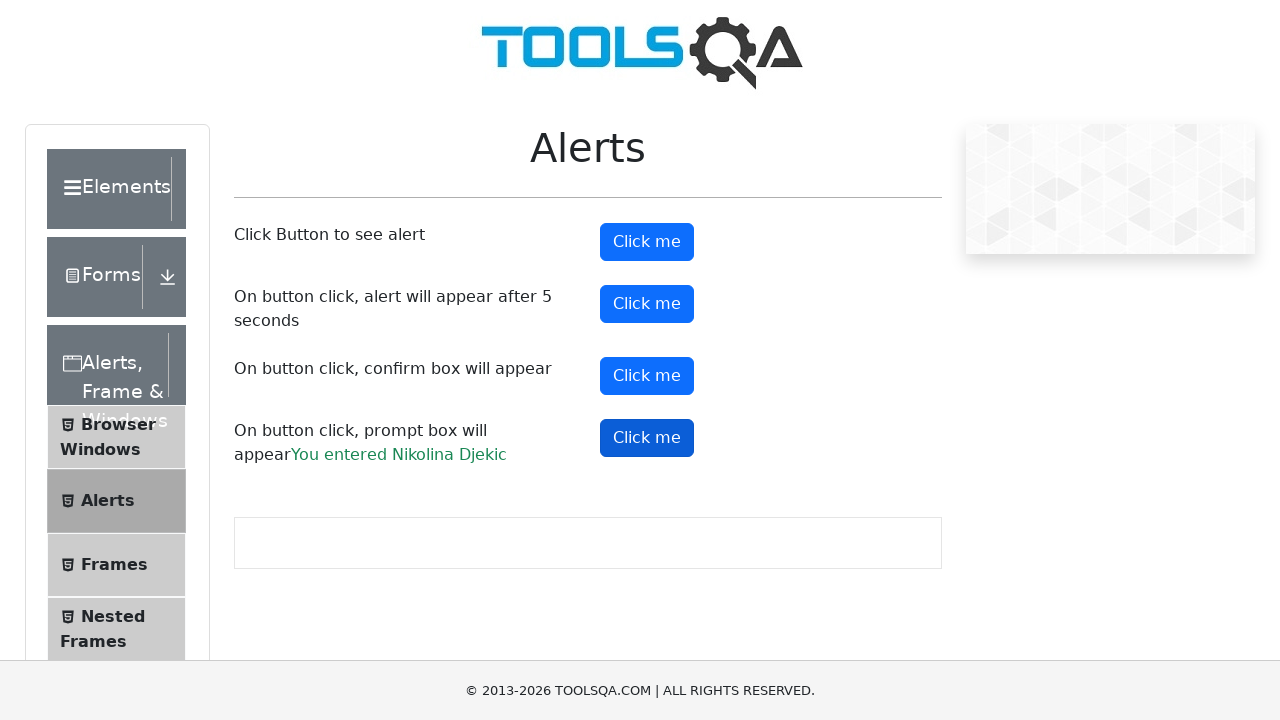

Verified prompt result element is displayed with entered name
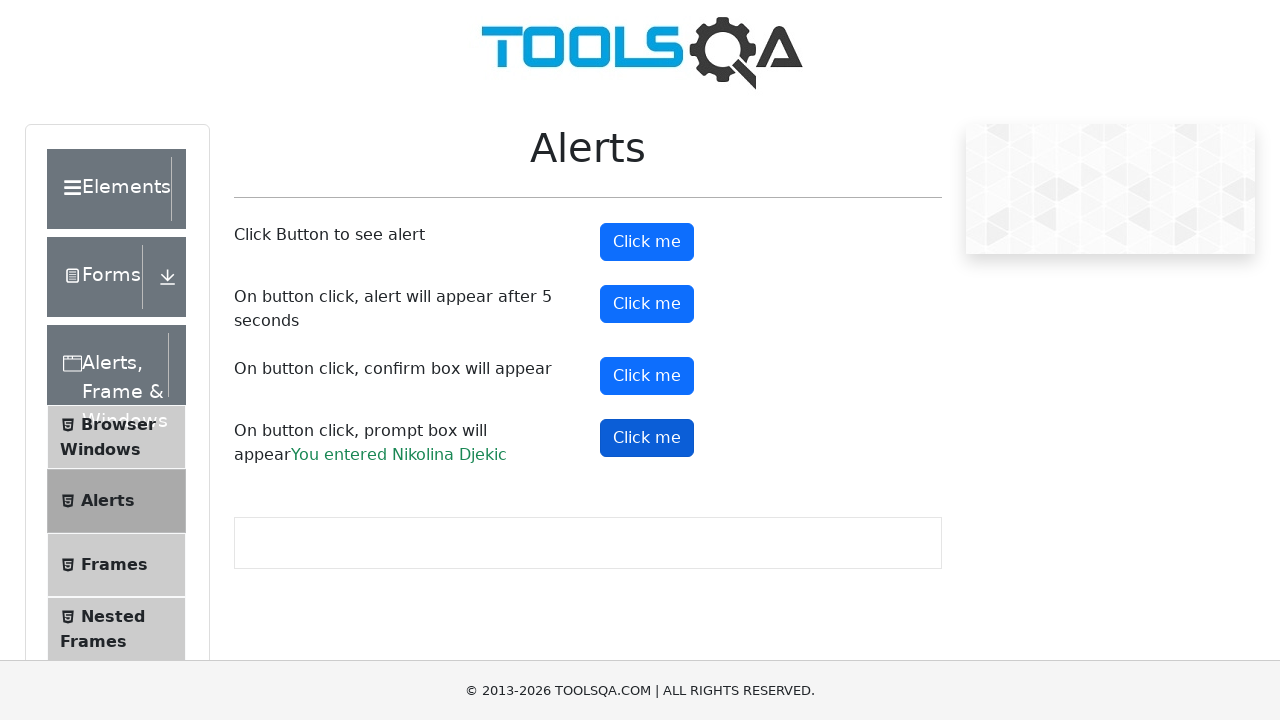

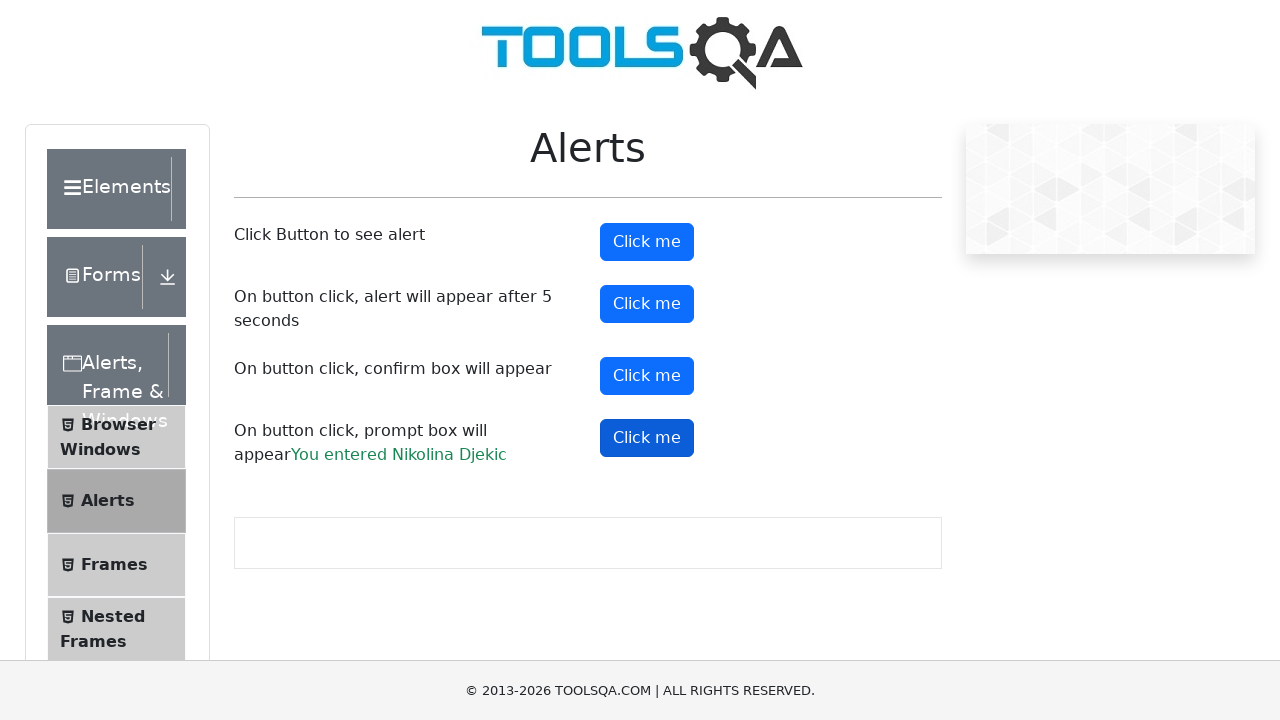